Tests dynamic content generation by clicking a generate button and waiting for specific text to appear in the page element.

Starting URL: https://www.training-support.net/webelements/dynamic-content

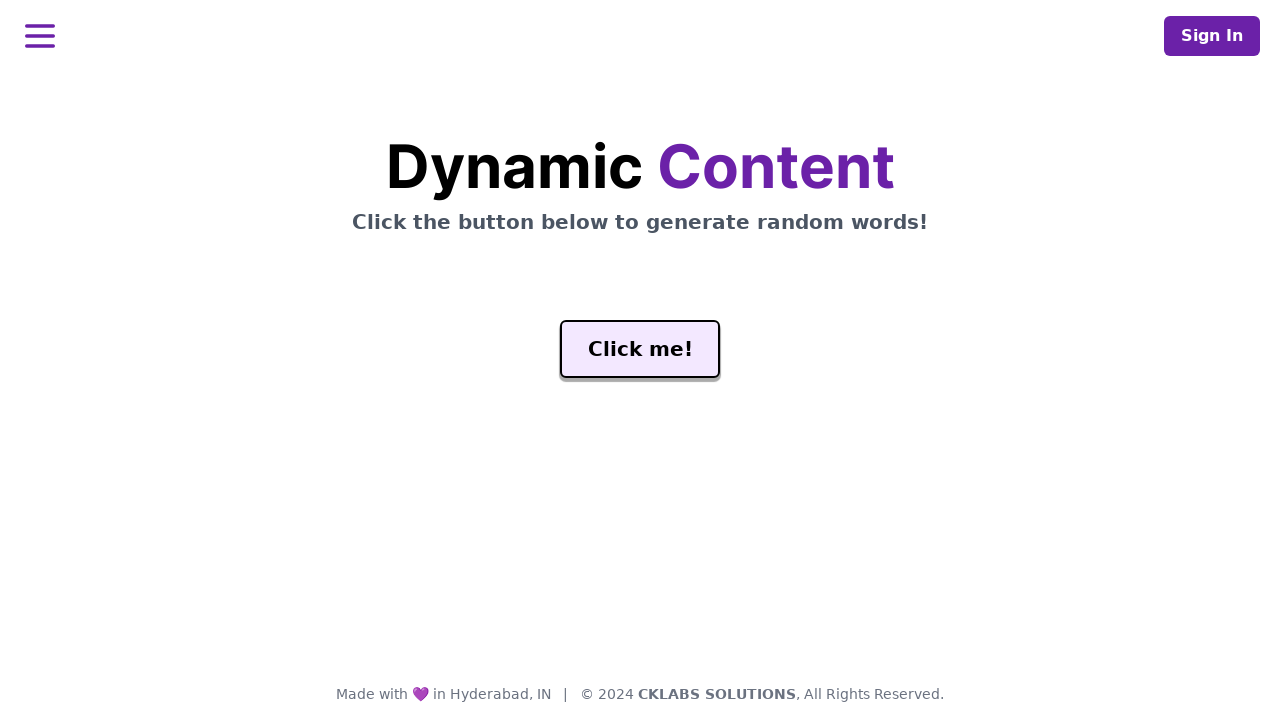

Clicked the generate button to trigger dynamic content at (640, 349) on #genButton
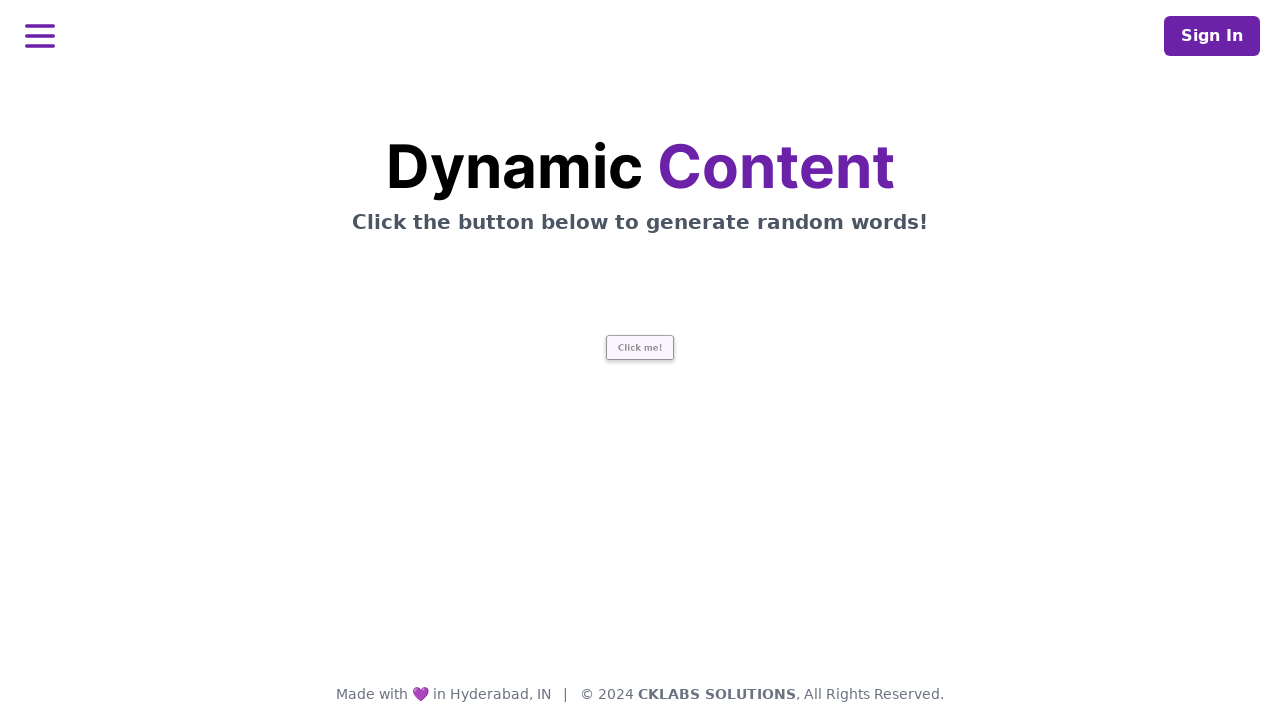

Waited for 'release' text to appear in the word element
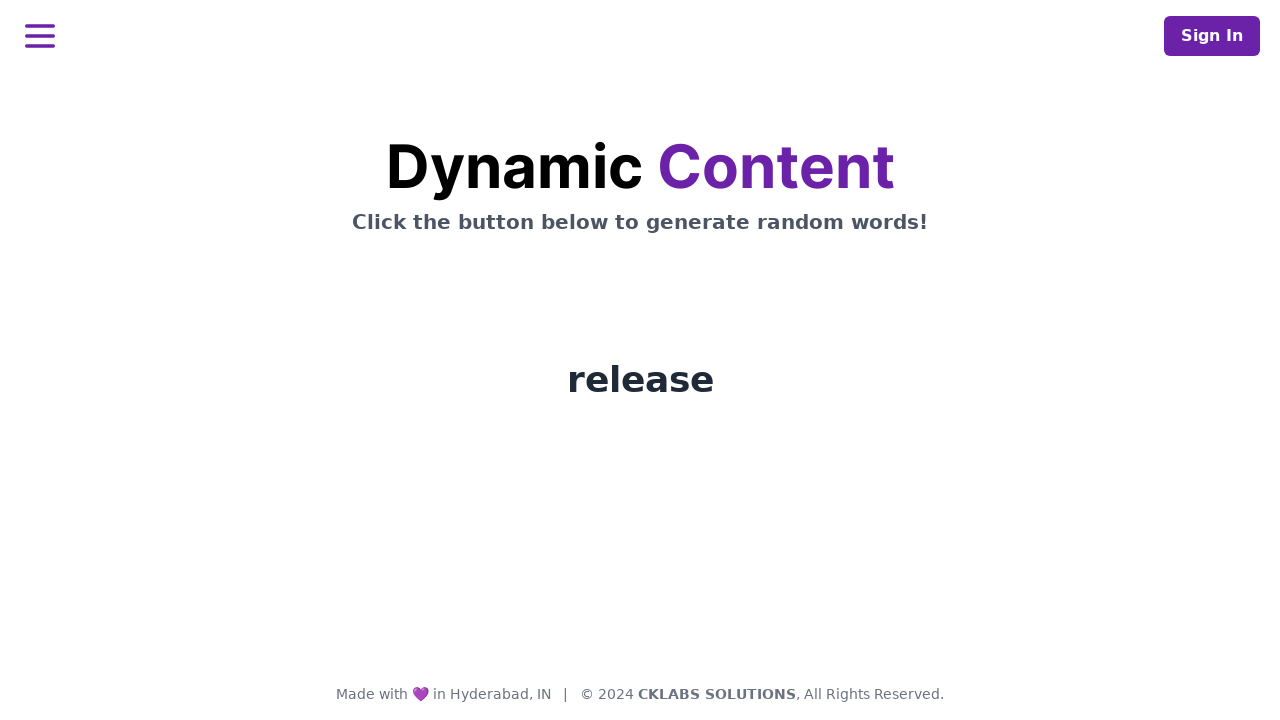

Confirmed word element is visible with expected content
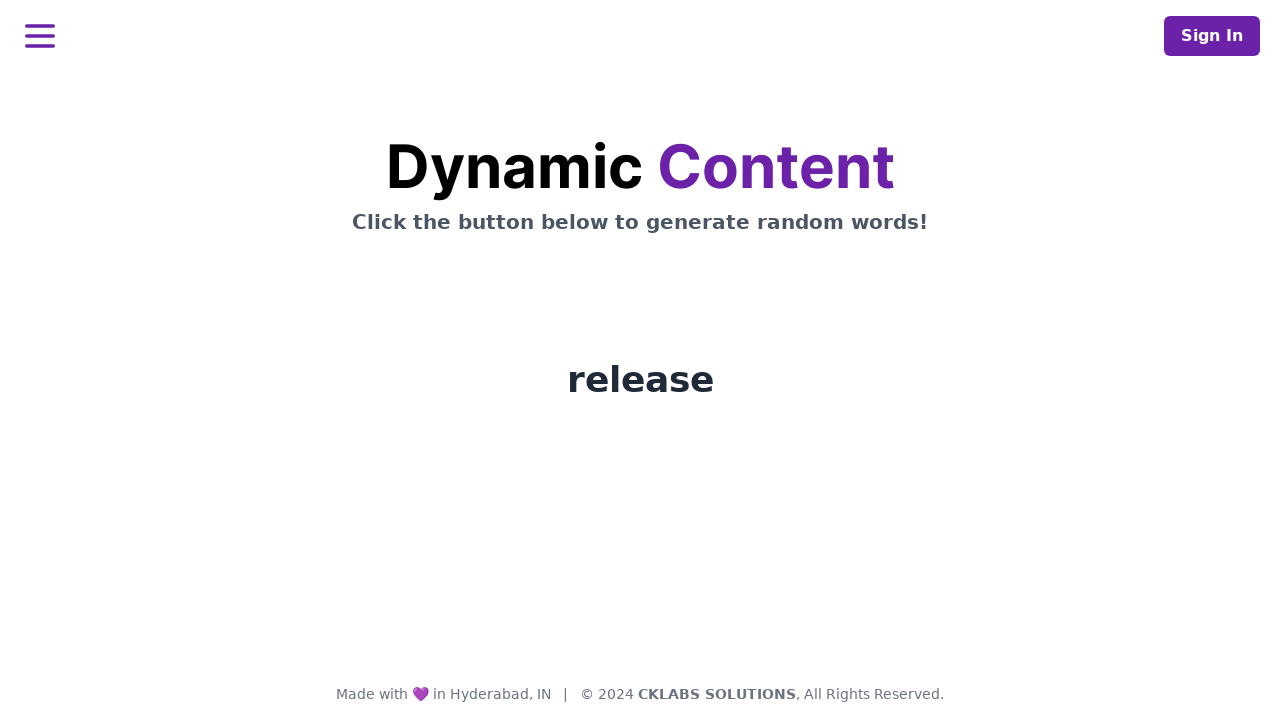

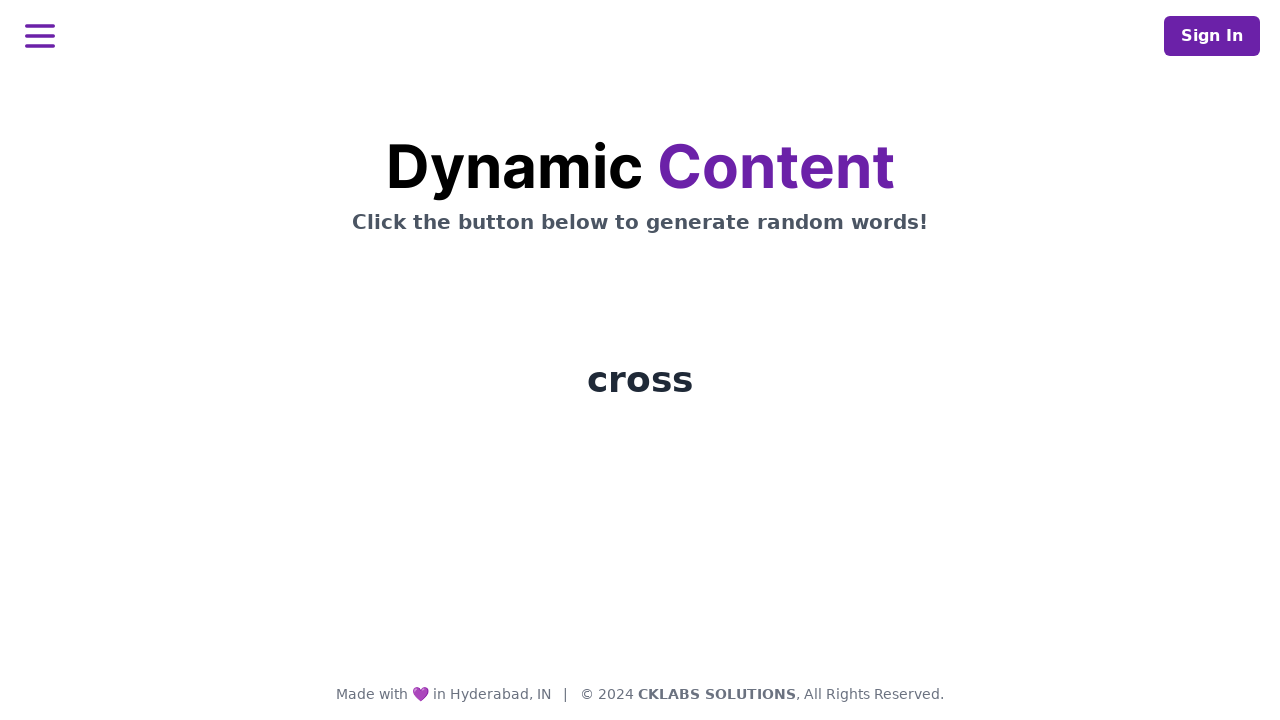